Tests dynamic content loading where an element is added to the DOM after clicking a button, then verifies the displayed text

Starting URL: https://the-internet.herokuapp.com/dynamic_loading/2

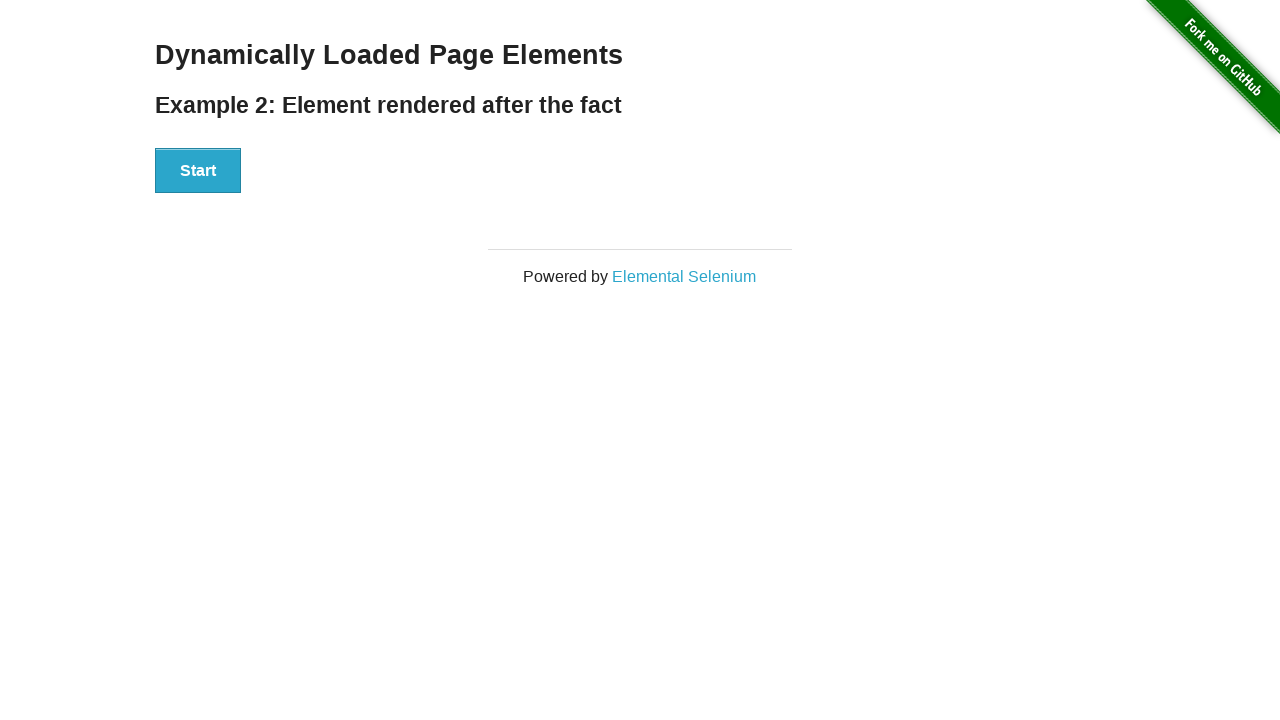

Clicked start button to trigger dynamic loading at (198, 171) on button
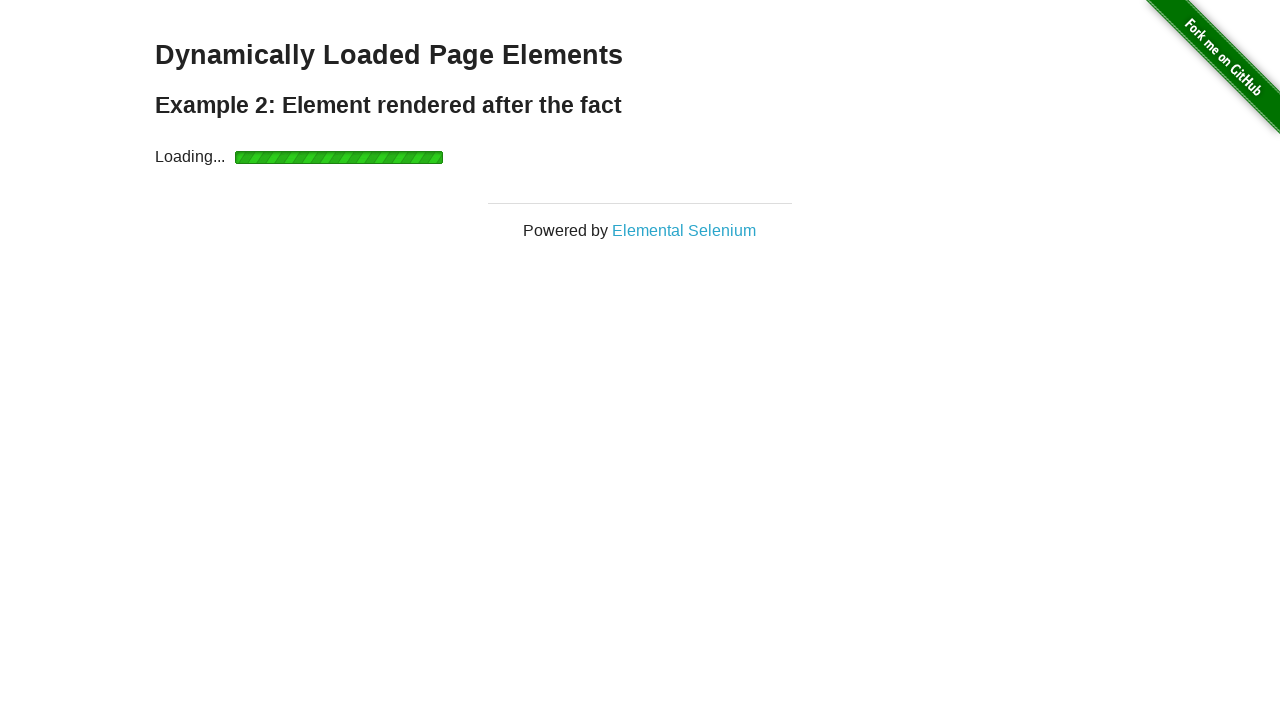

Dynamic content loaded - finish element is now visible
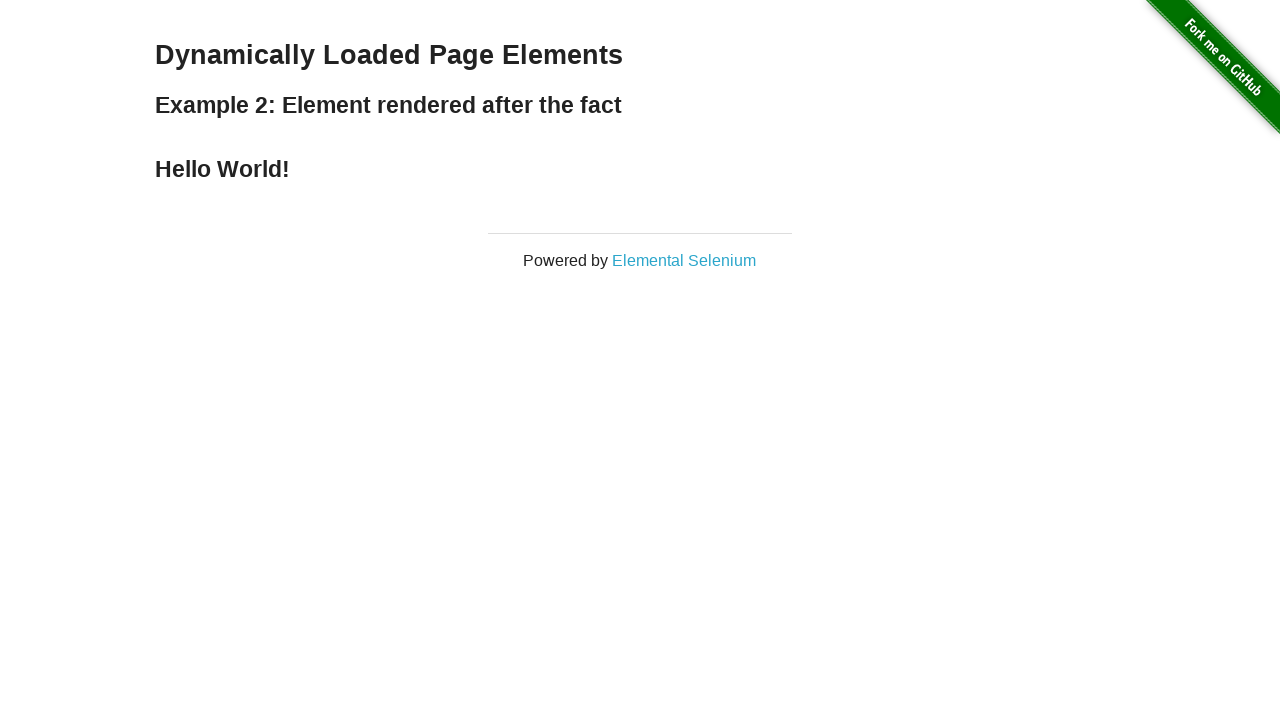

Verified that finish element contains 'Hello World!' text
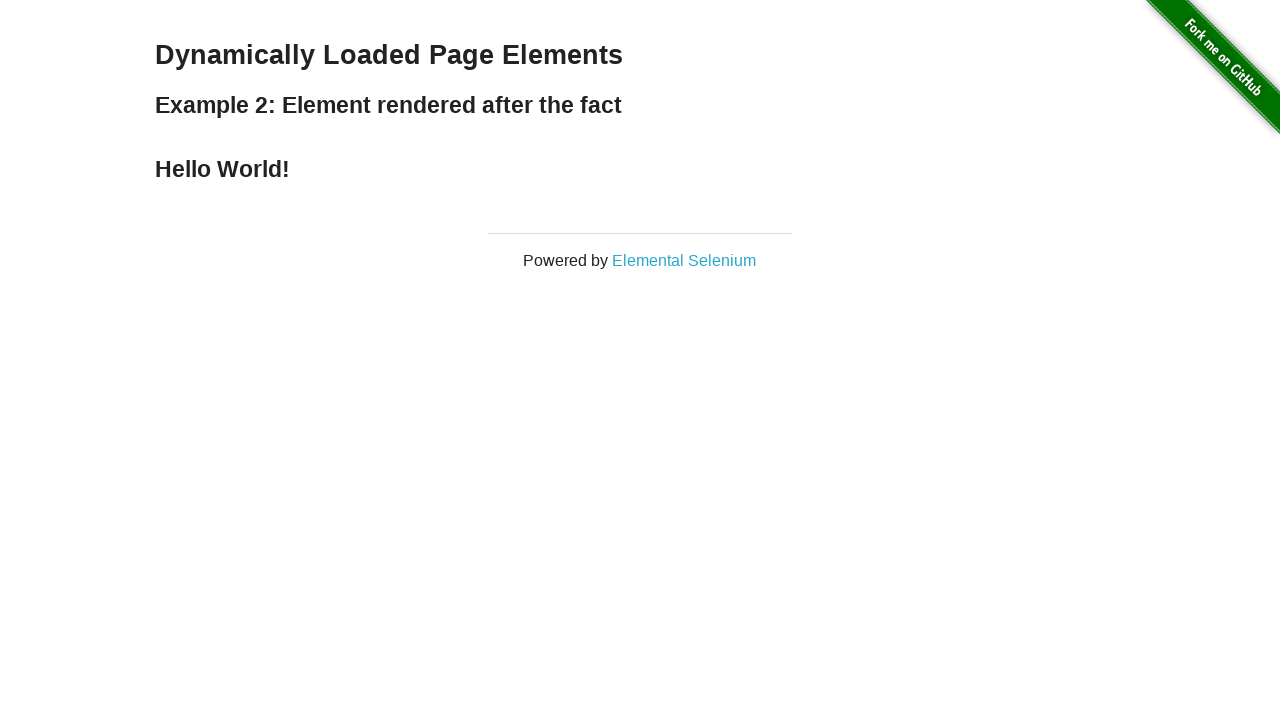

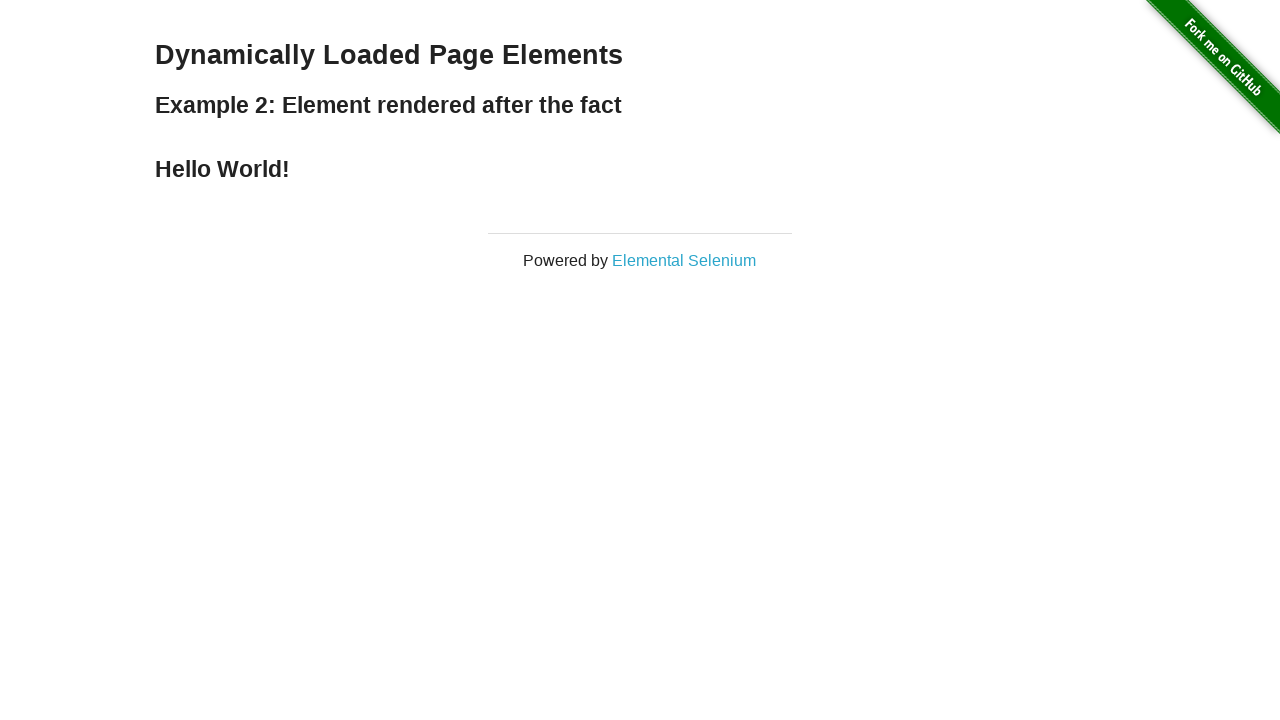